Tests handling of nested iframes by navigating through an outer iframe and then an inner iframe to fill a text field

Starting URL: http://demo.automationtesting.in/Frames.html

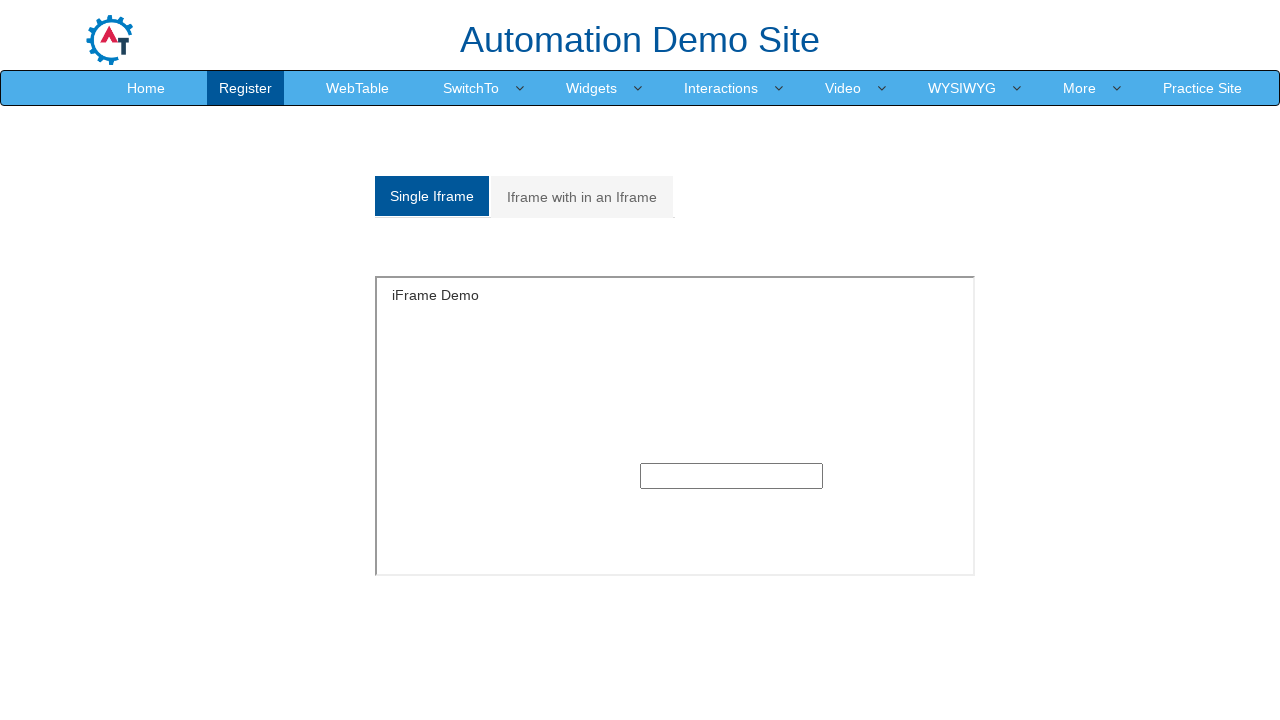

Clicked on 'Iframe with in an Iframe' tab at (582, 197) on xpath=//a[normalize-space()='Iframe with in an Iframe']
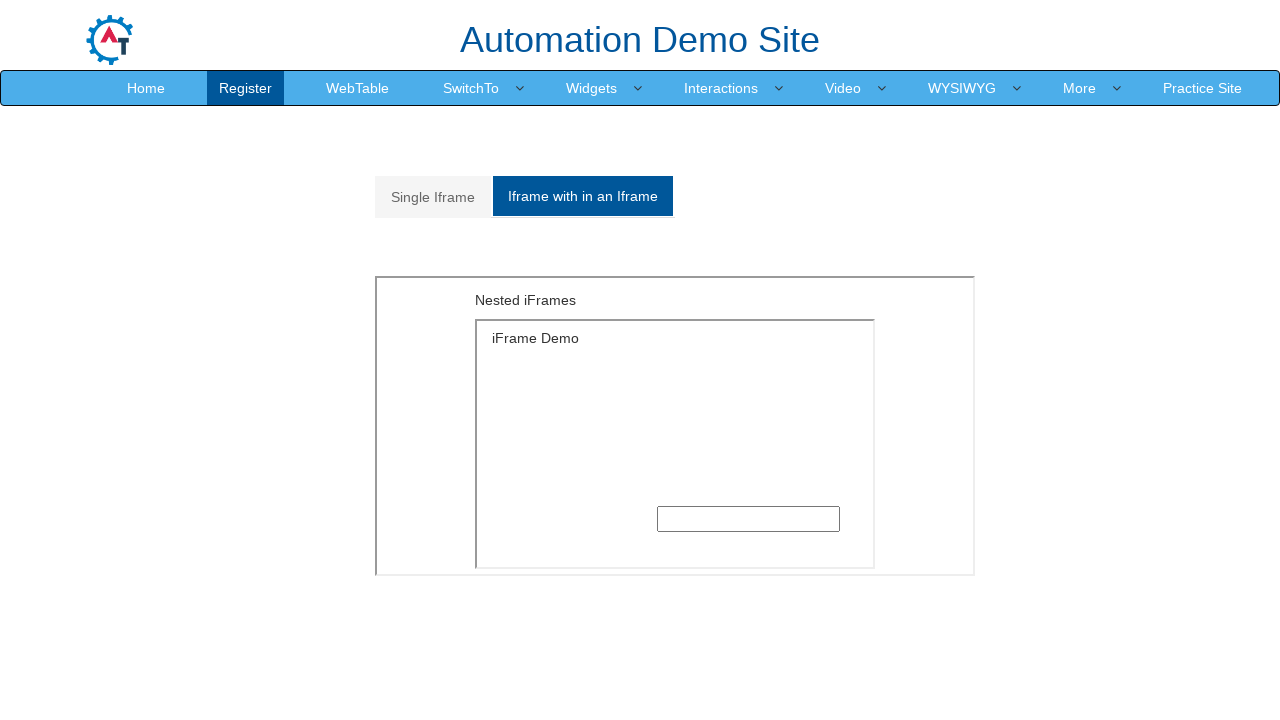

Located outer iframe with src='MultipleFrames.html'
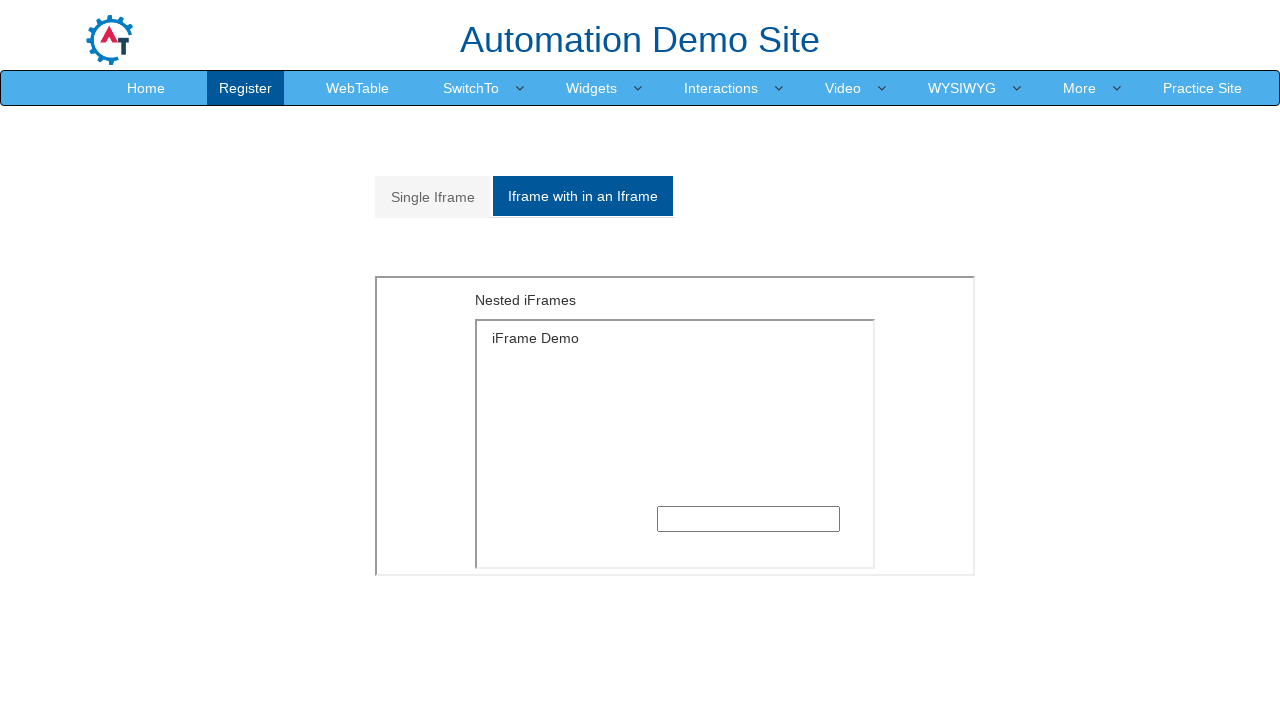

Located inner iframe within the outer frame
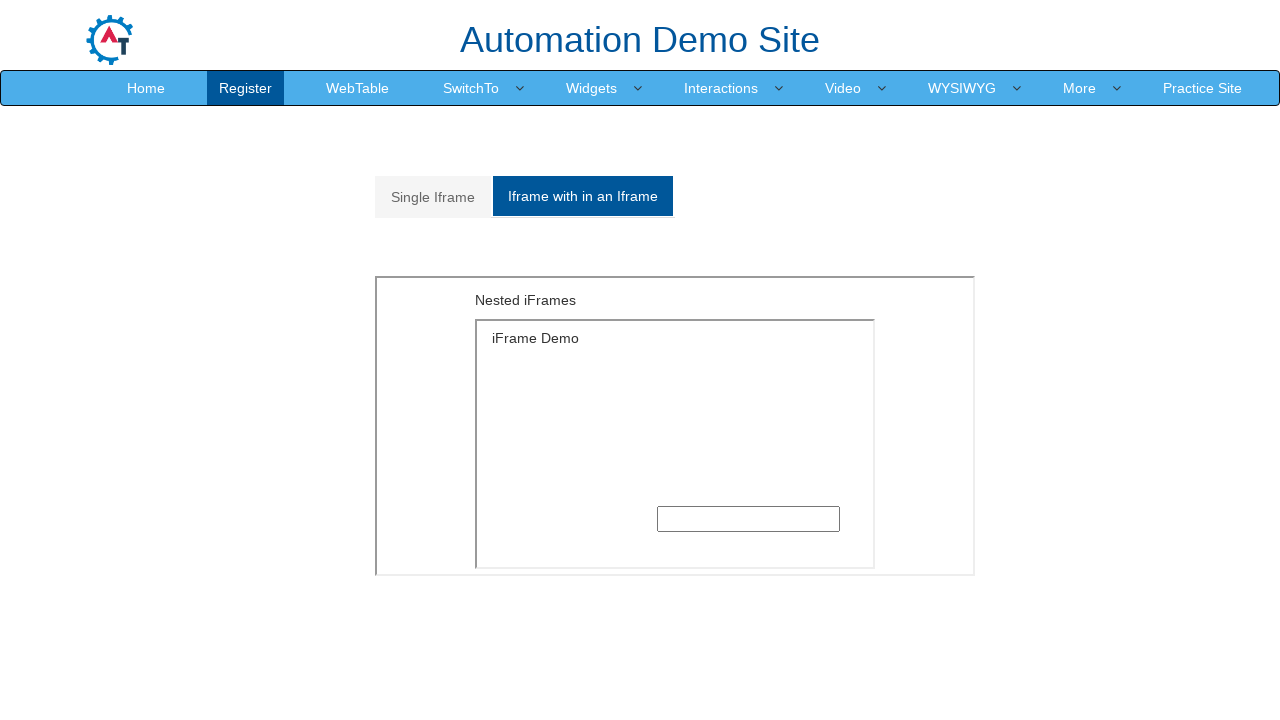

Filled text field inside inner iframe with 'welcome' on xpath=//iframe[@src='MultipleFrames.html'] >> internal:control=enter-frame >> xp
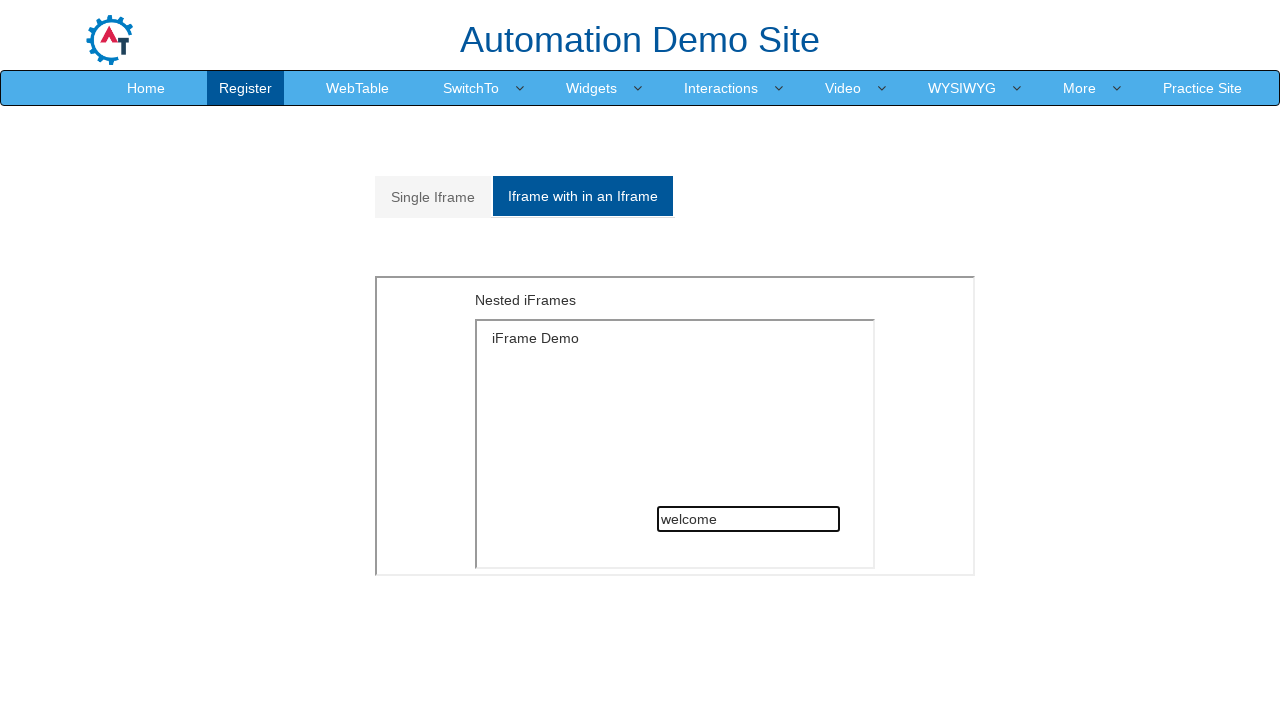

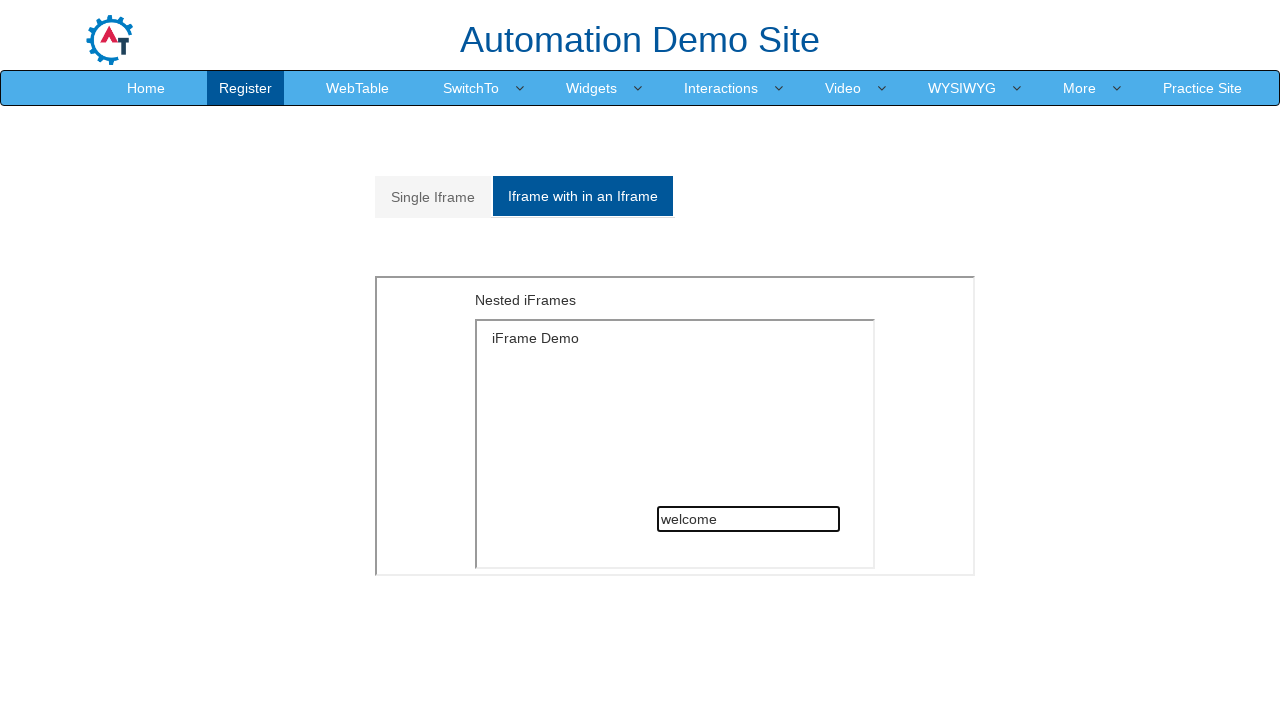